Simple navigation test that loads the DemoBlaze homepage

Starting URL: https://www.demoblaze.com/index.html

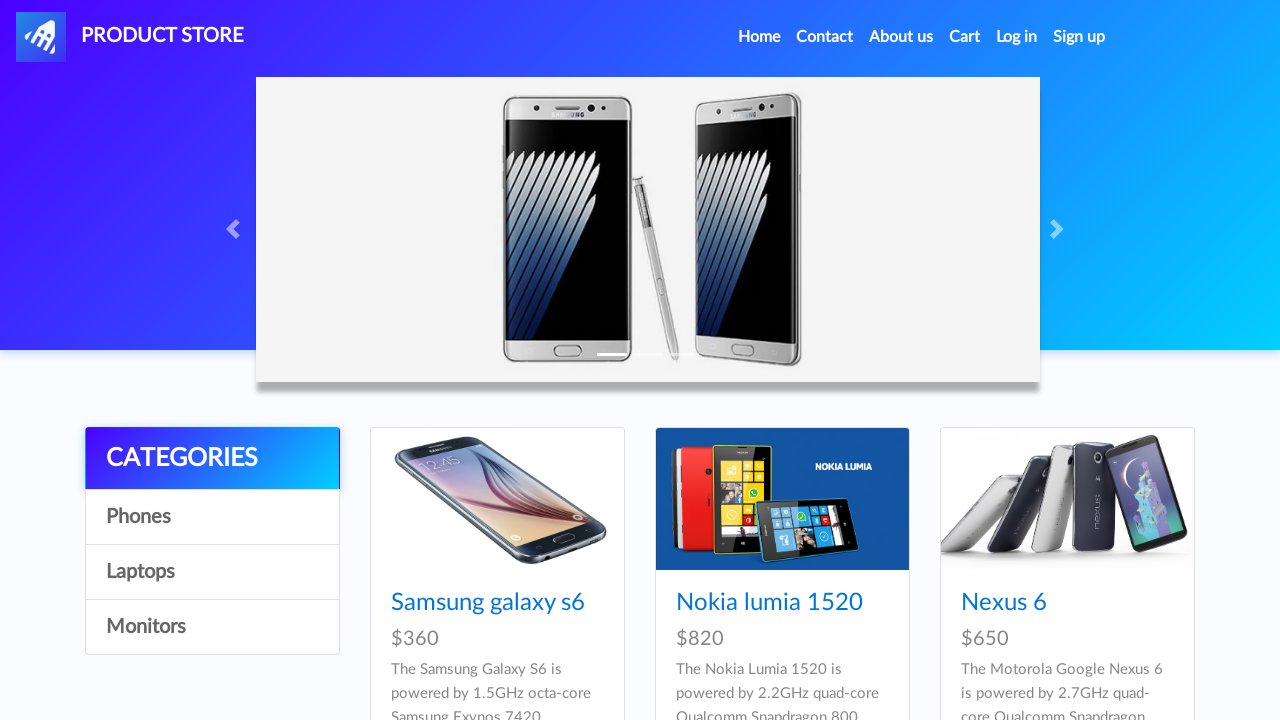

Navigated to DemoBlaze homepage
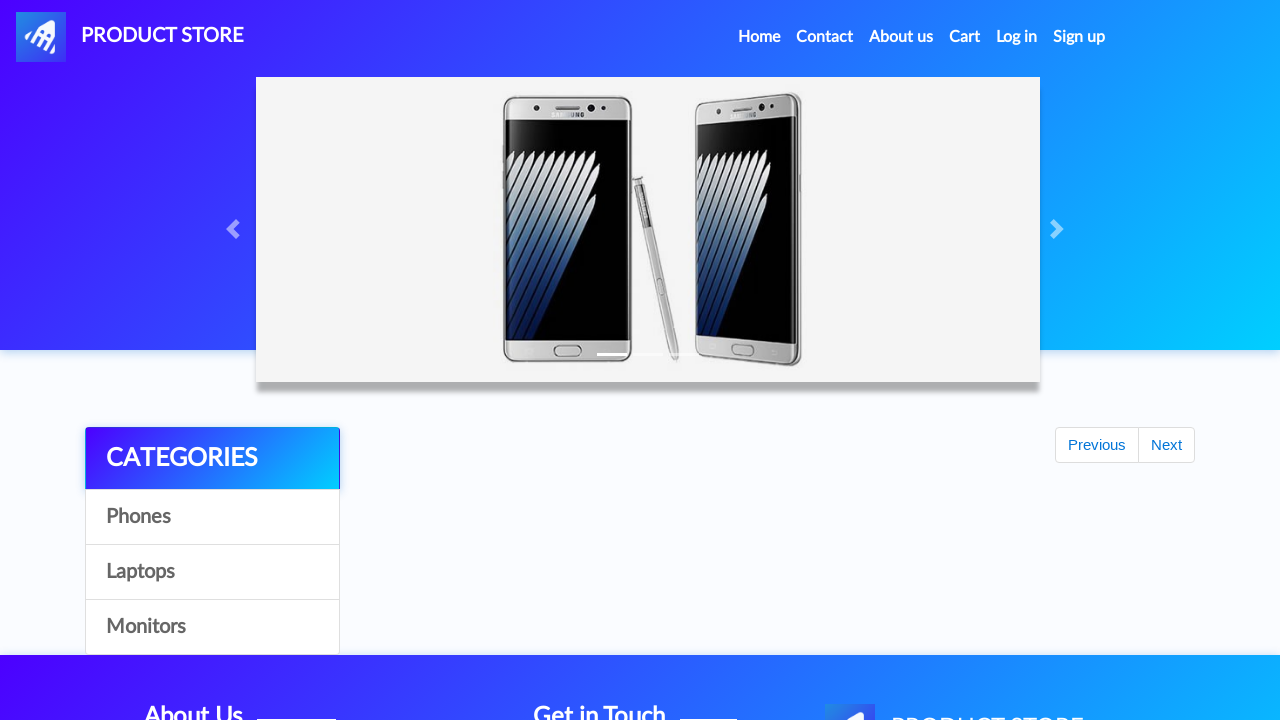

DemoBlaze homepage loaded successfully
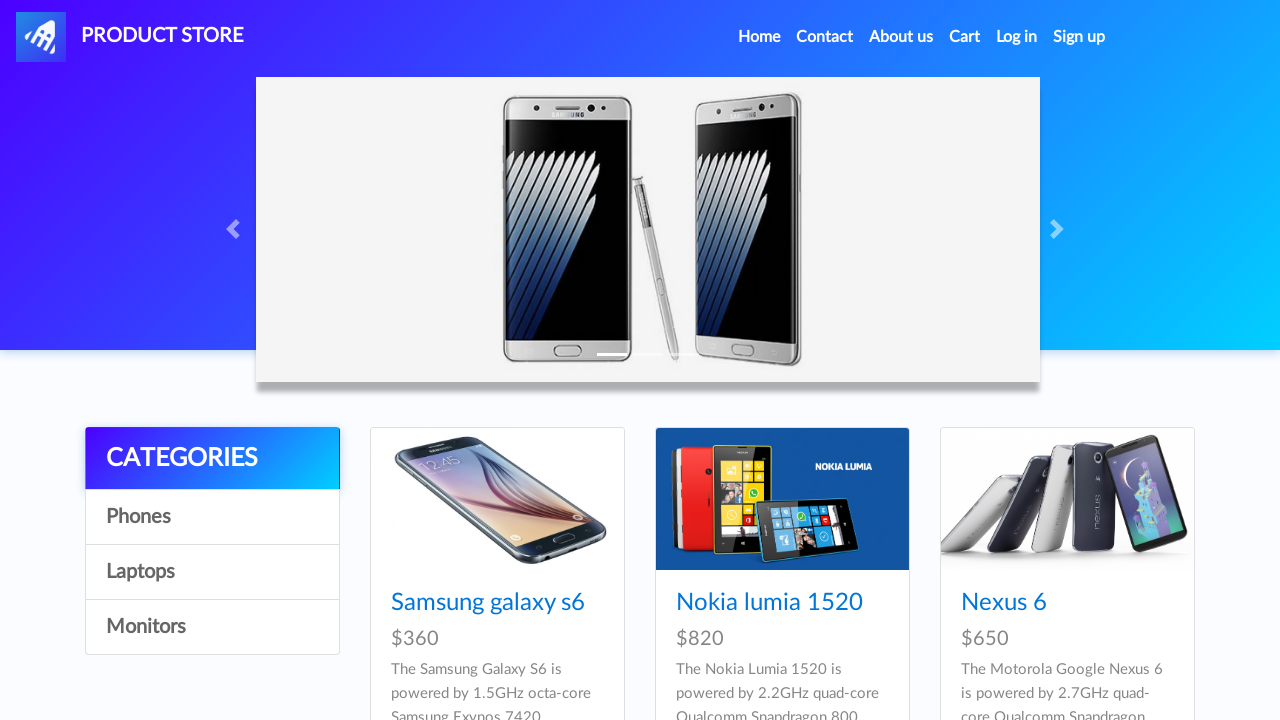

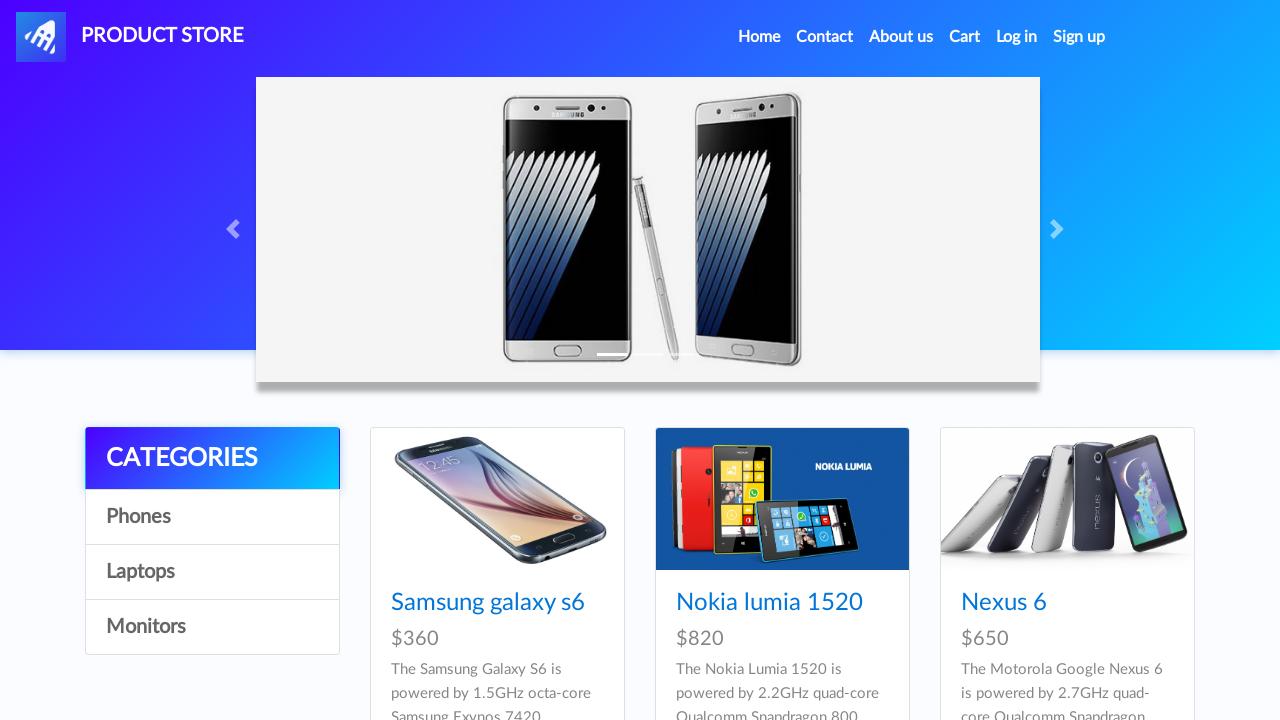